Tests search functionality on Kodilla store by searching for "Brand"

Starting URL: https://kodilla.com/pl/test/store

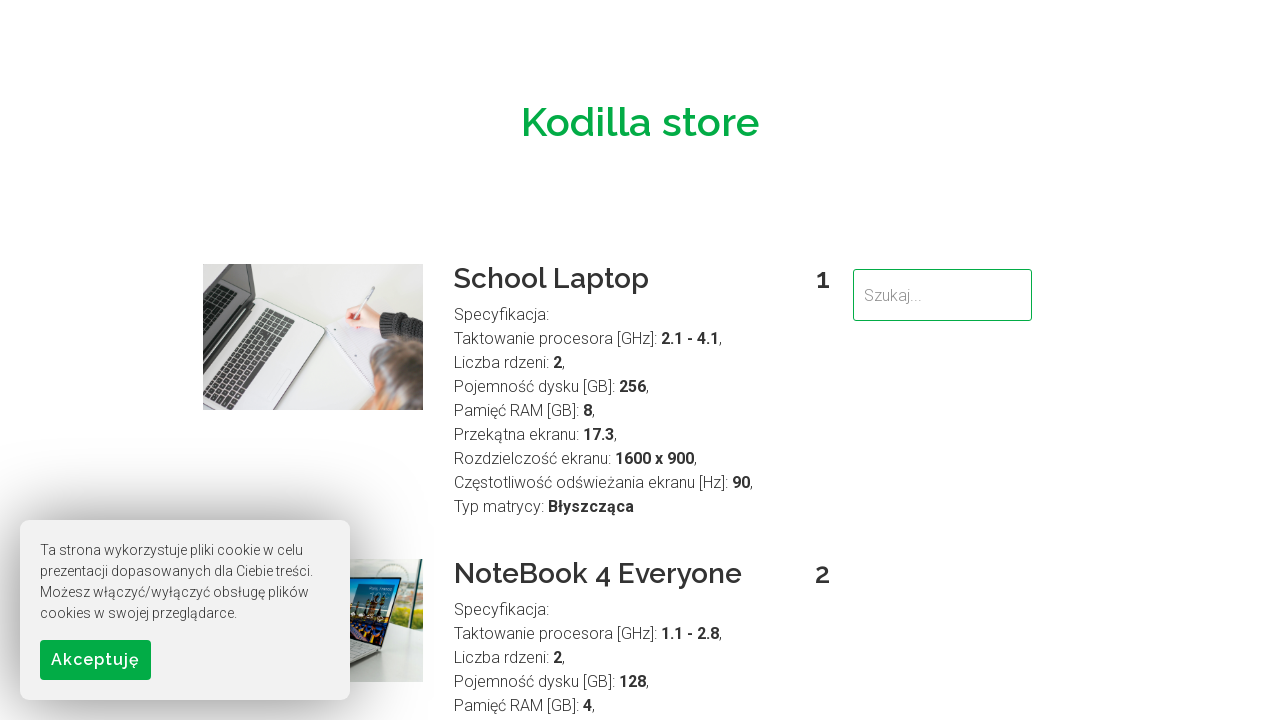

Filled search box with 'Brand' on input[type='search'], input[name='search'], #search
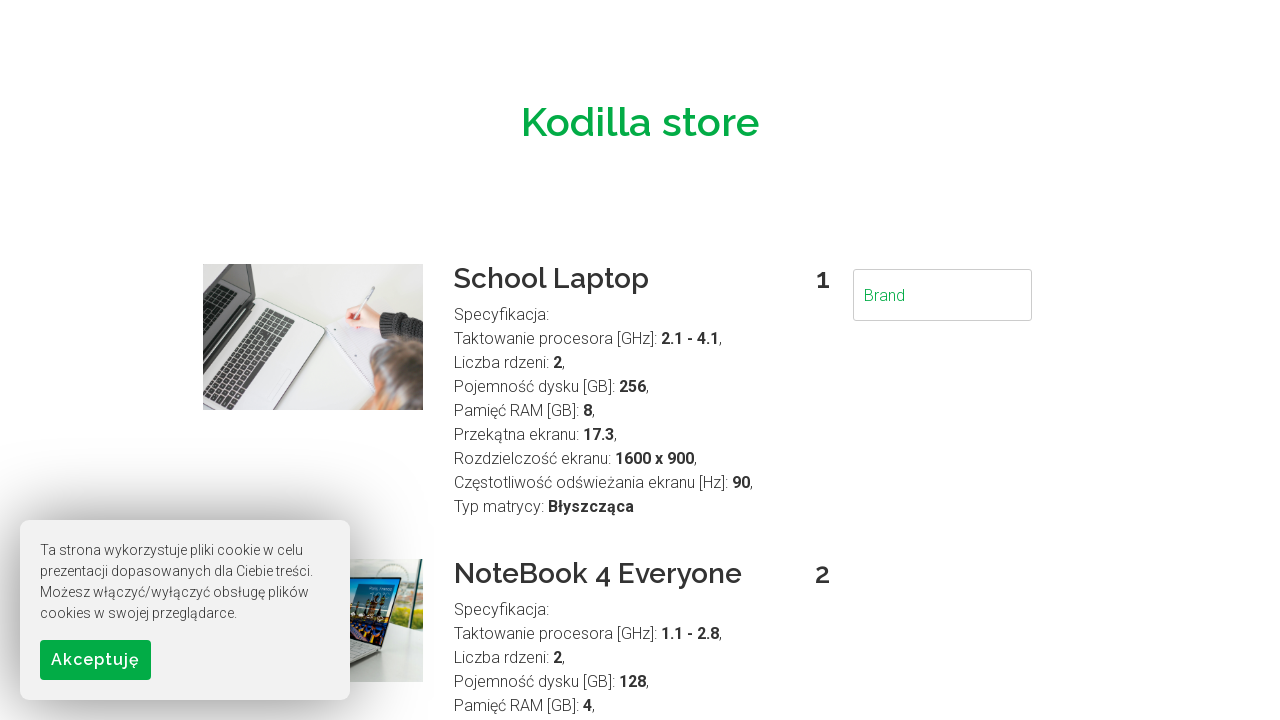

Pressed Enter to submit search
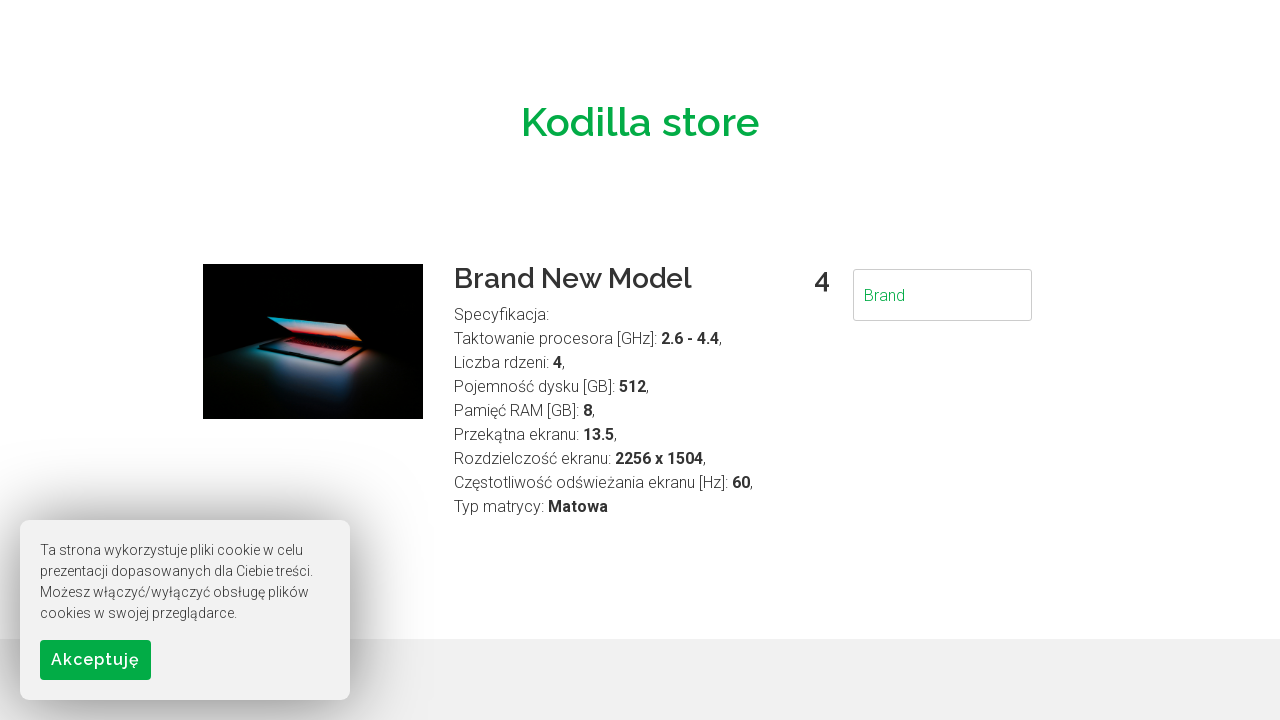

Waited for search results to load
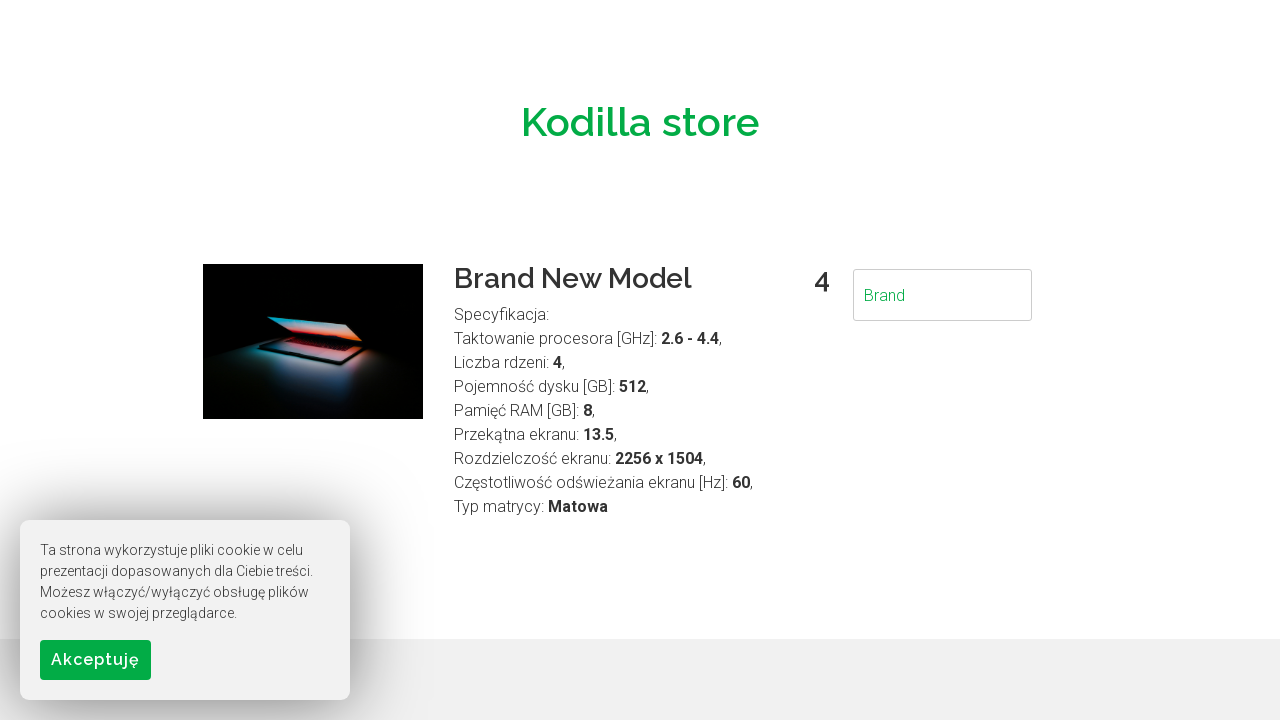

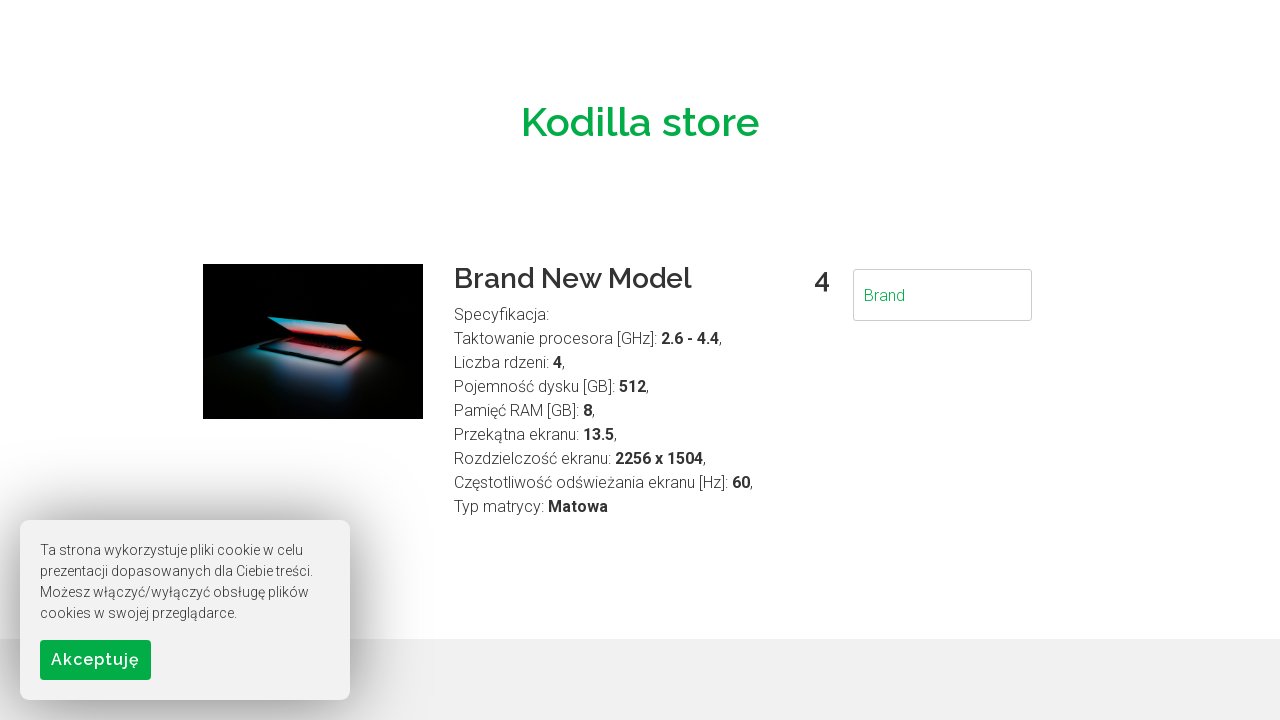